Tests the forgot password functionality by navigating to the Forgot Password page, entering an email address, and clicking the retrieve password button

Starting URL: https://the-internet.herokuapp.com/

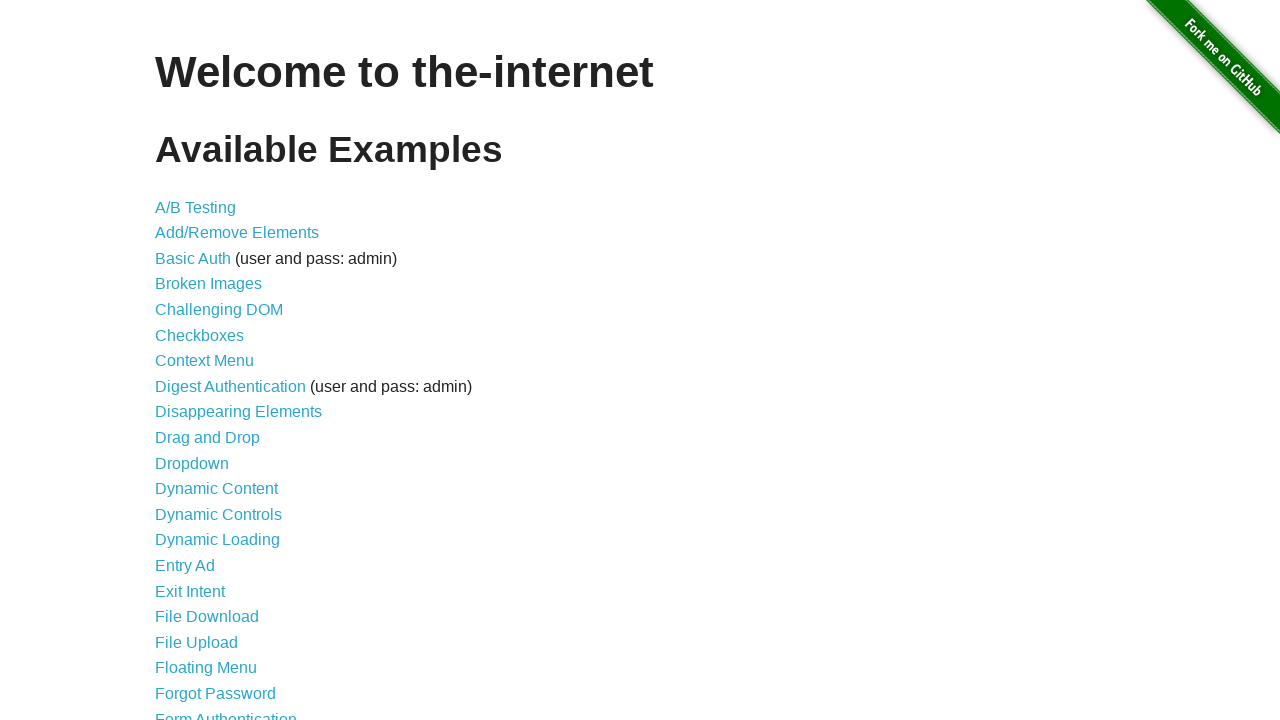

Verified page title is 'The Internet'
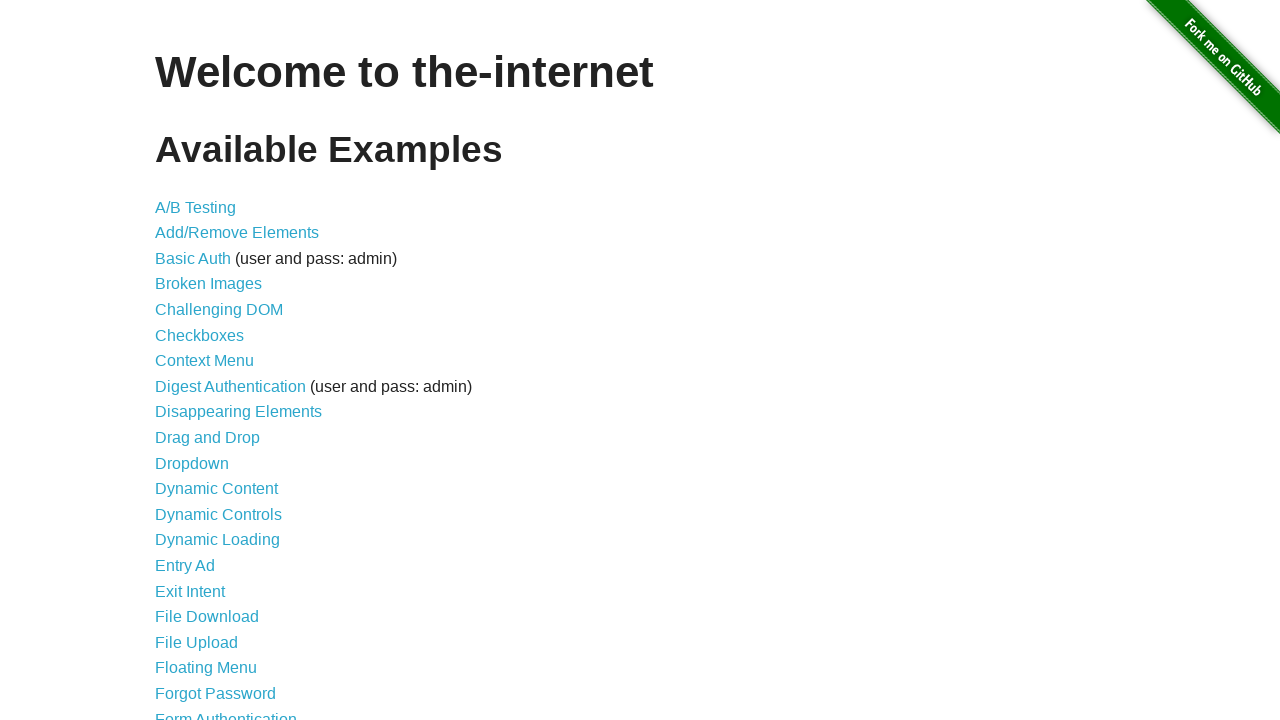

Clicked on Forgot Password link at (216, 693) on text=Forgot Password
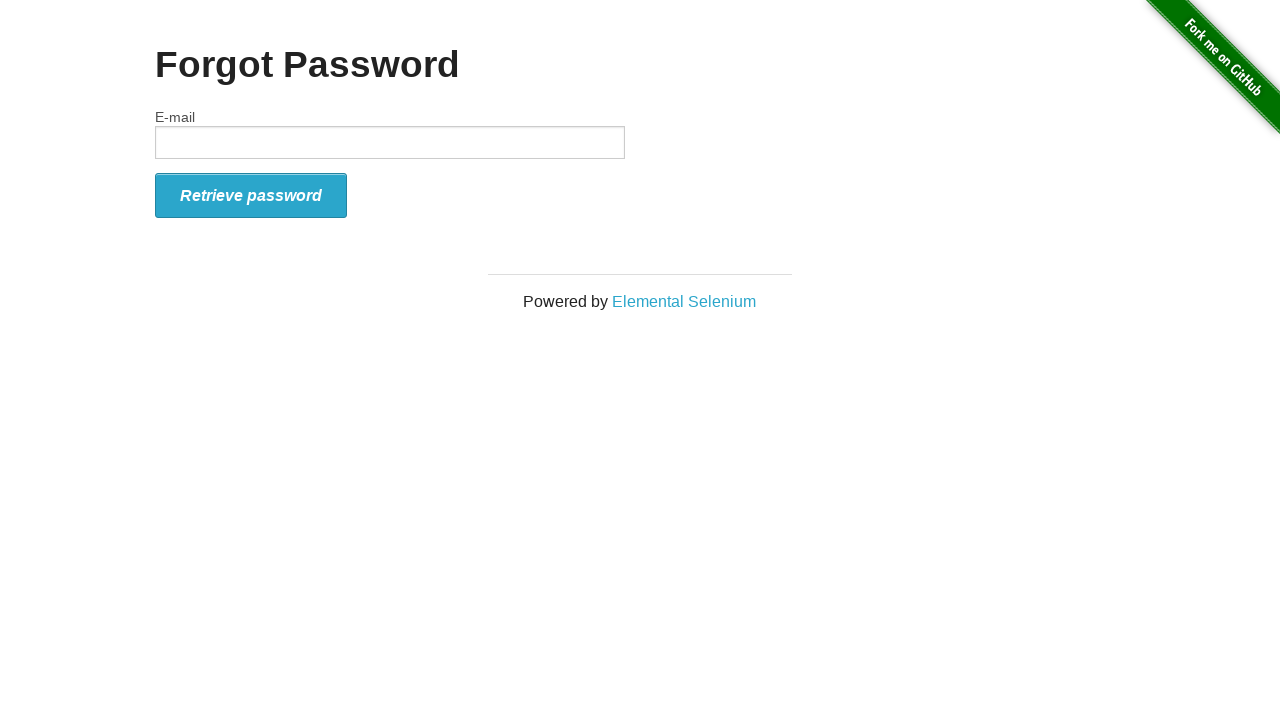

Forgot Password page loaded successfully
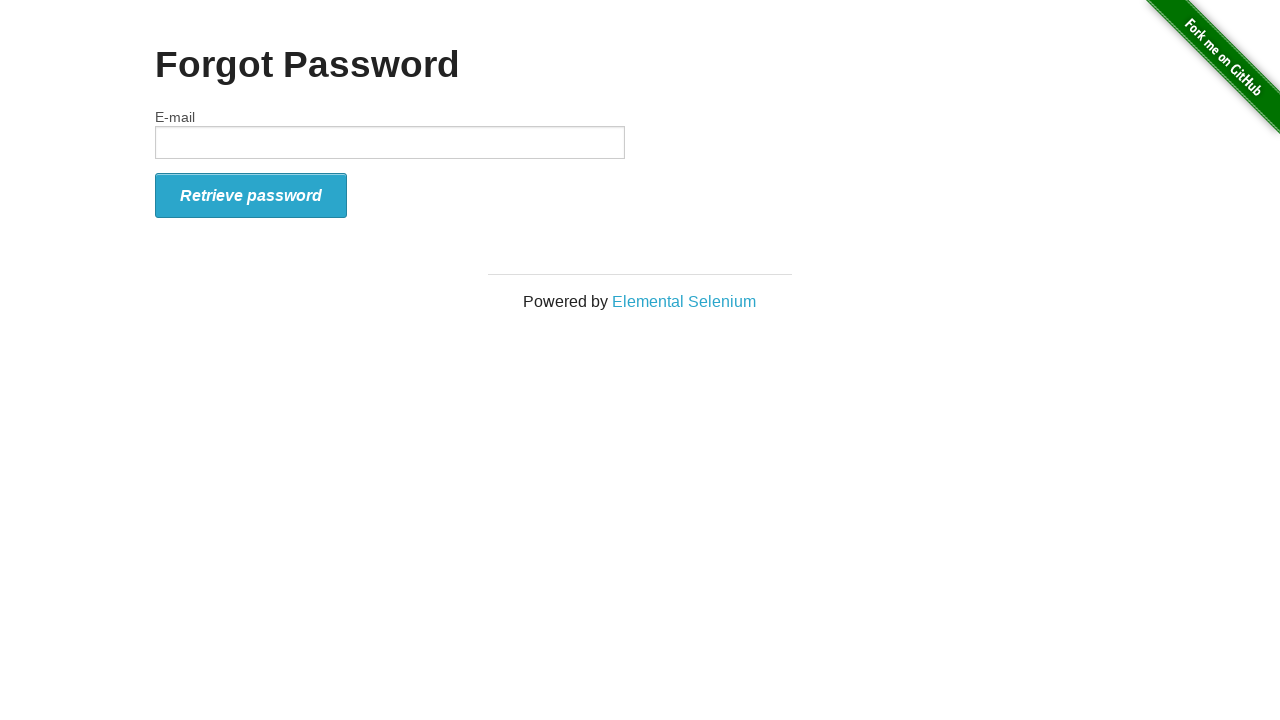

Entered email address 'user.test@example.com' in the email field on #forgot_password #email
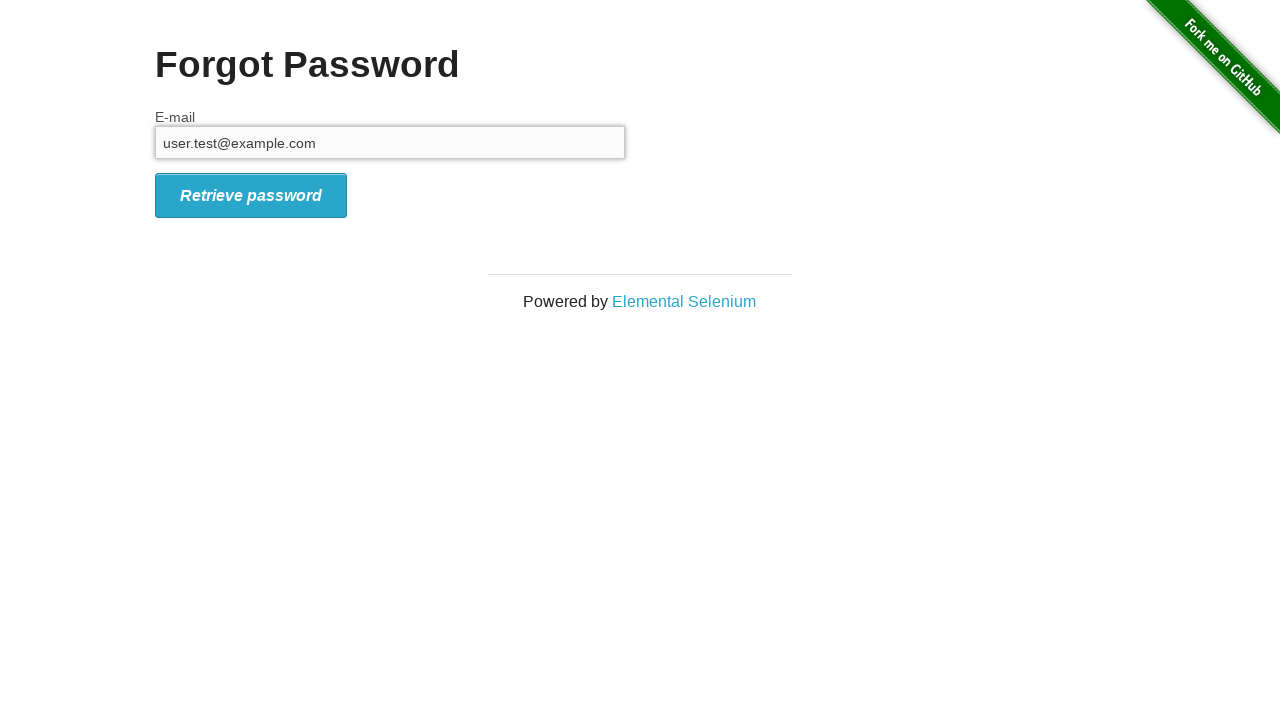

Clicked the retrieve password button at (251, 195) on #form_submit
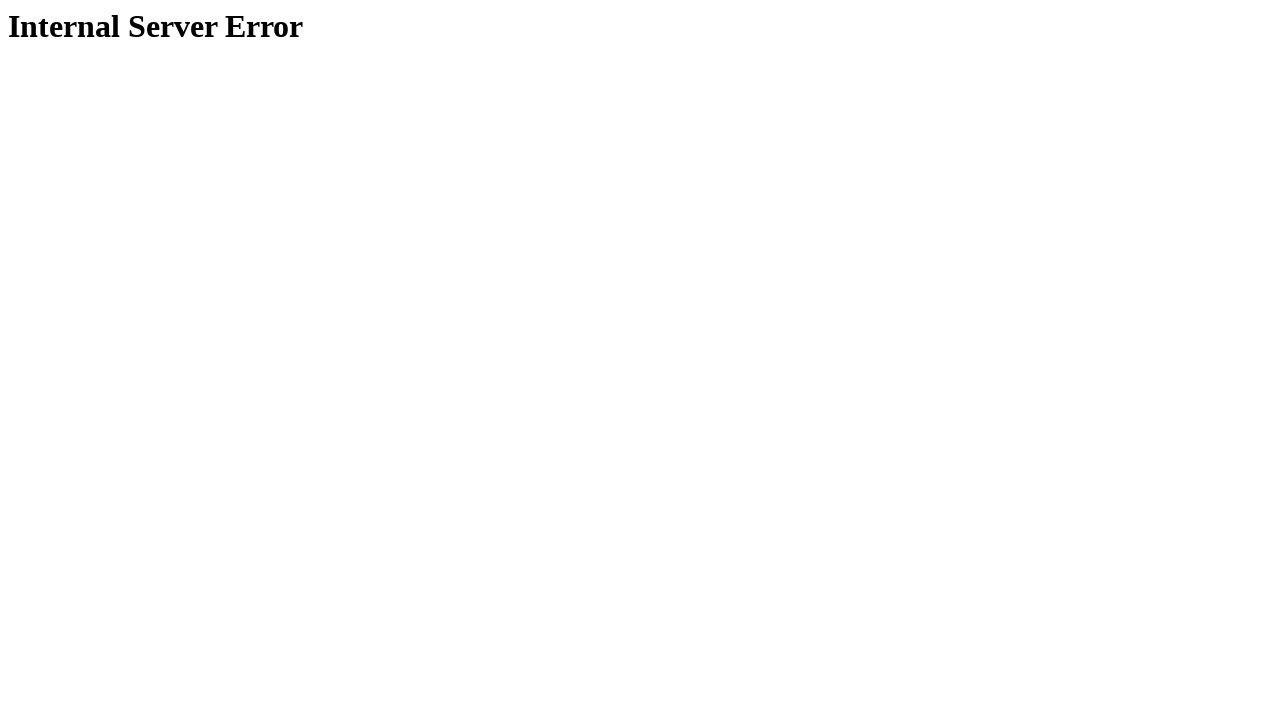

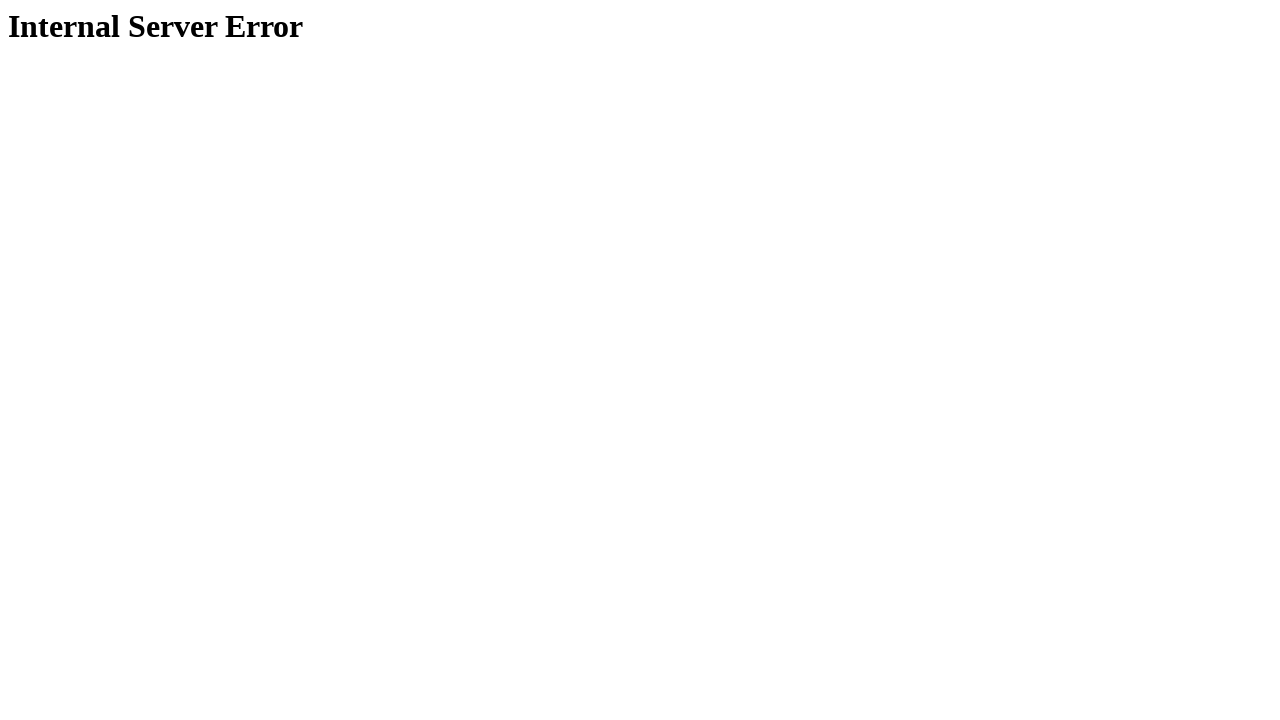